Navigates to the Time and Date world clock page and verifies that the dynamic web table with world clock information is loaded and contains data rows.

Starting URL: https://www.timeanddate.com/worldclock/

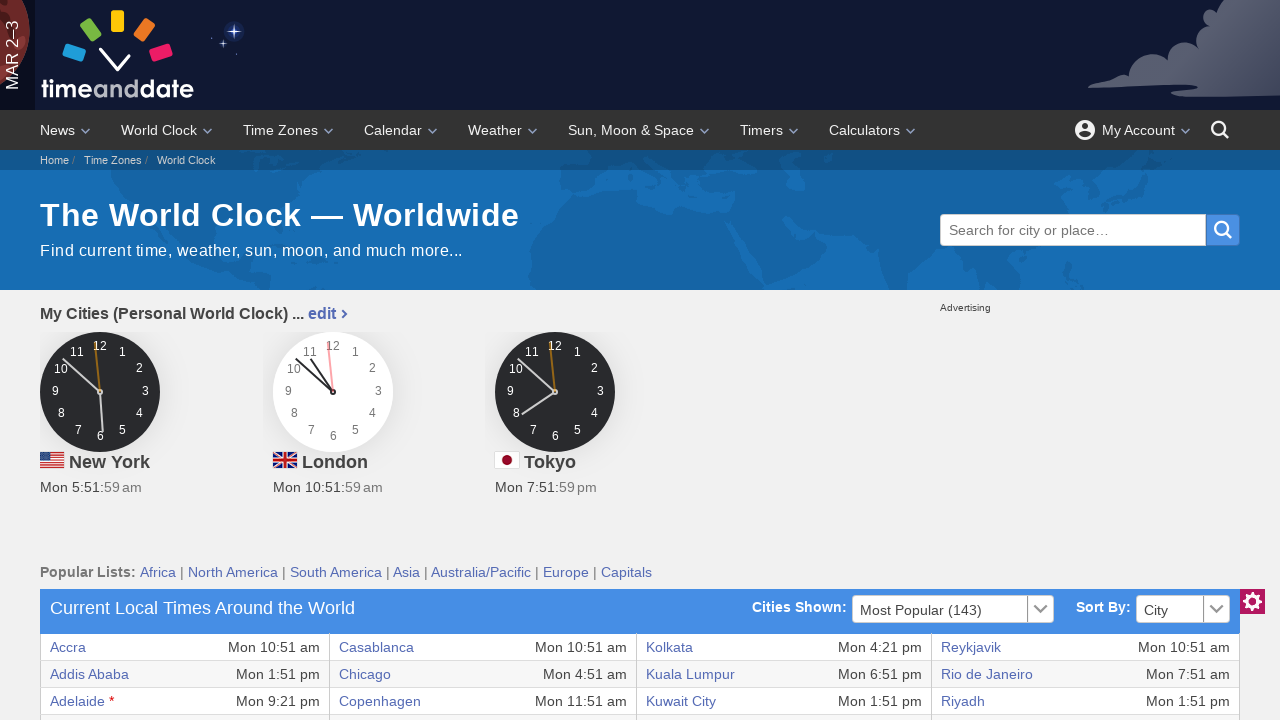

Navigated to Time and Date world clock page
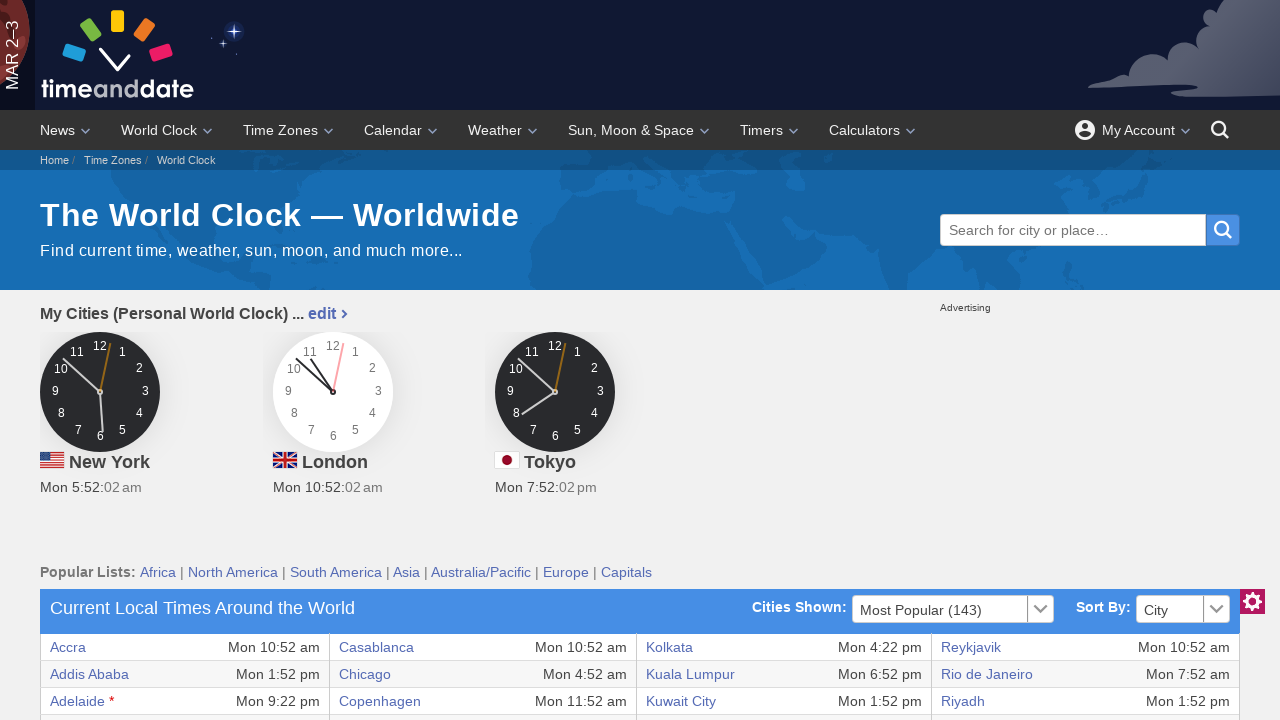

World clock table loaded
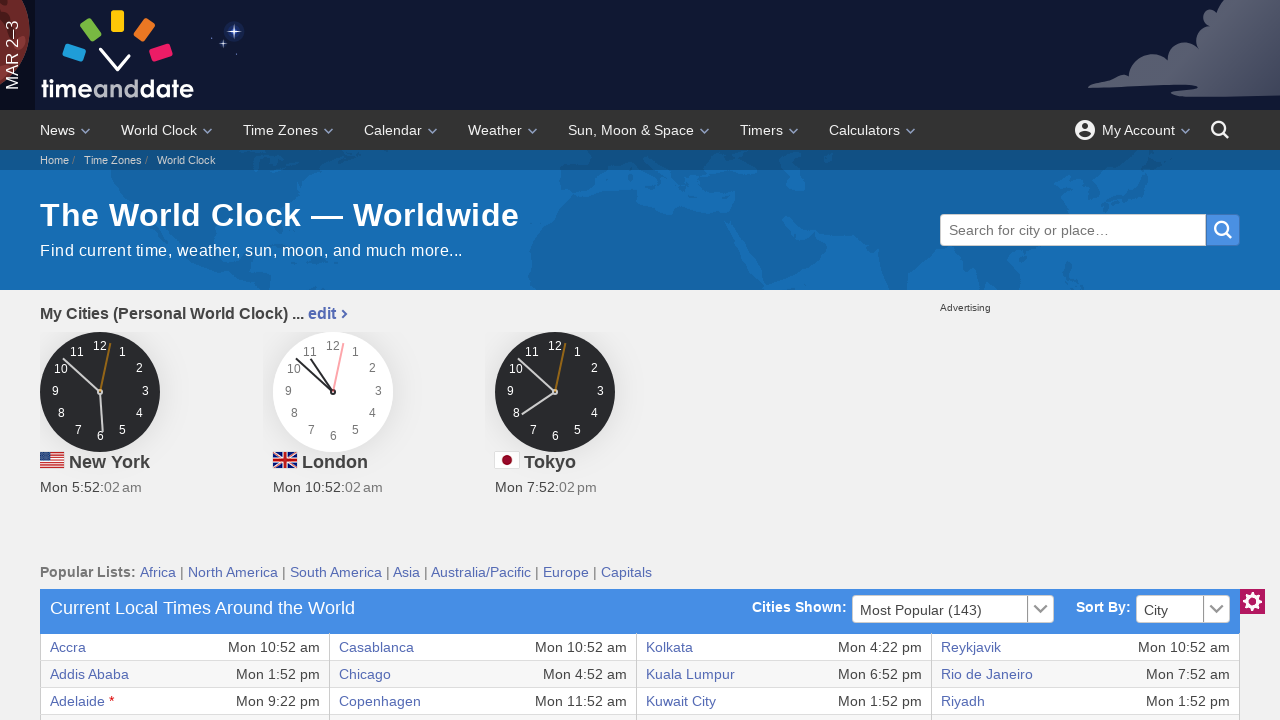

Located world clock table element
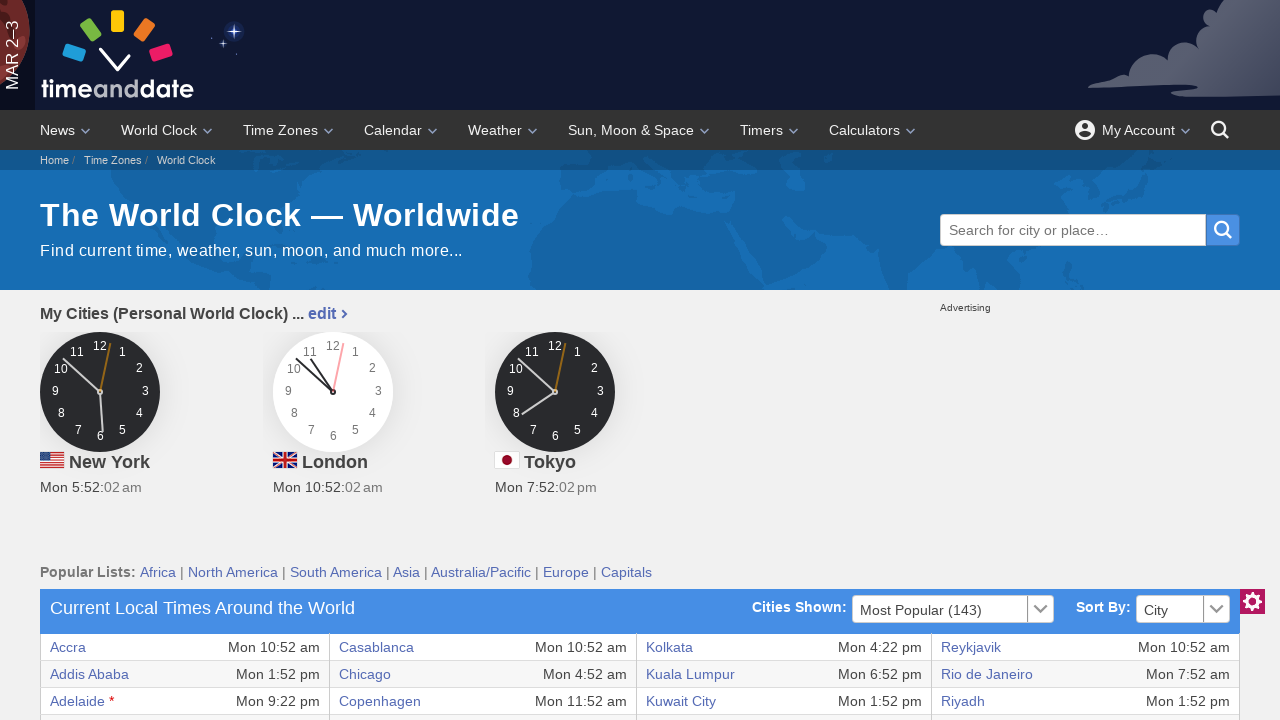

Retrieved table rows
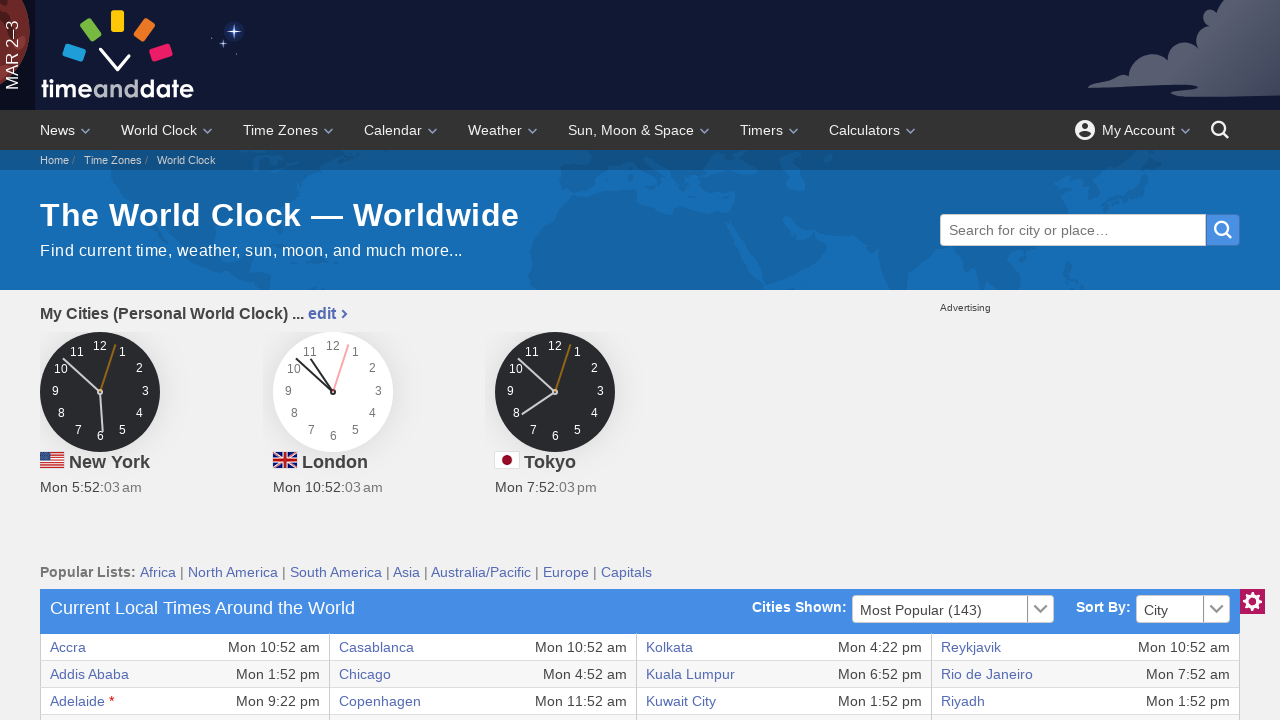

Verified first table row is visible - world clock data loaded
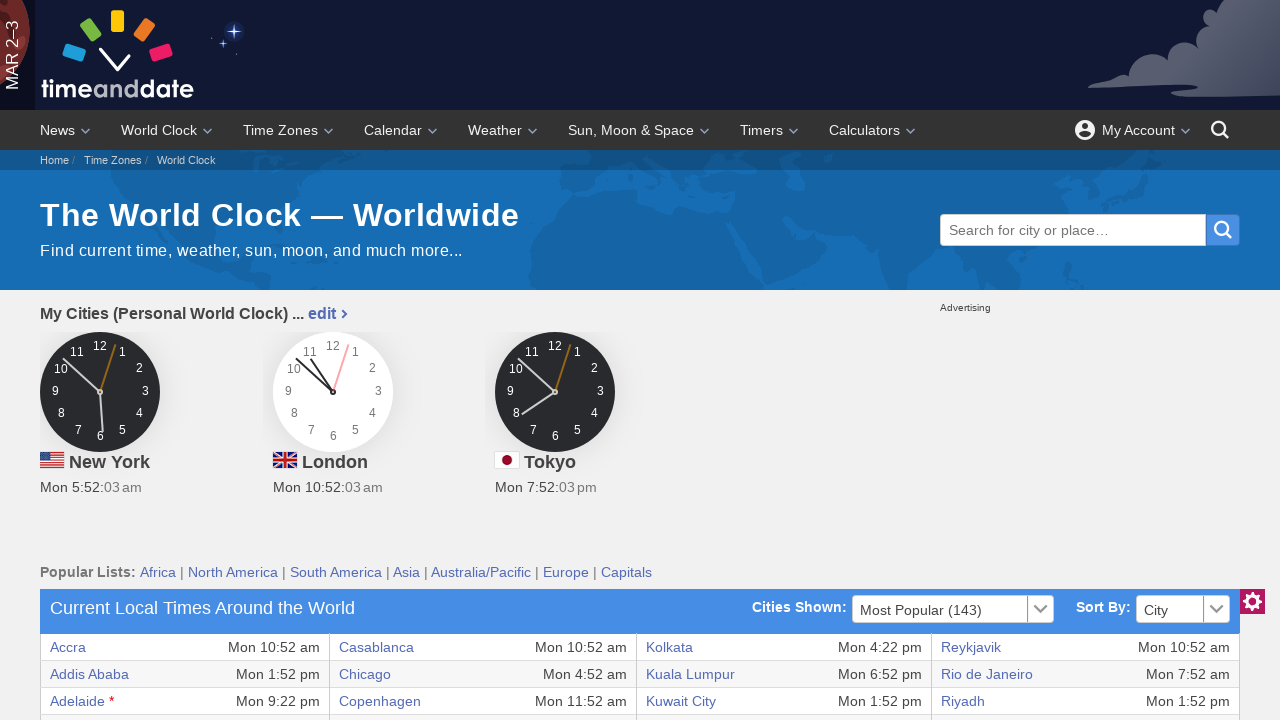

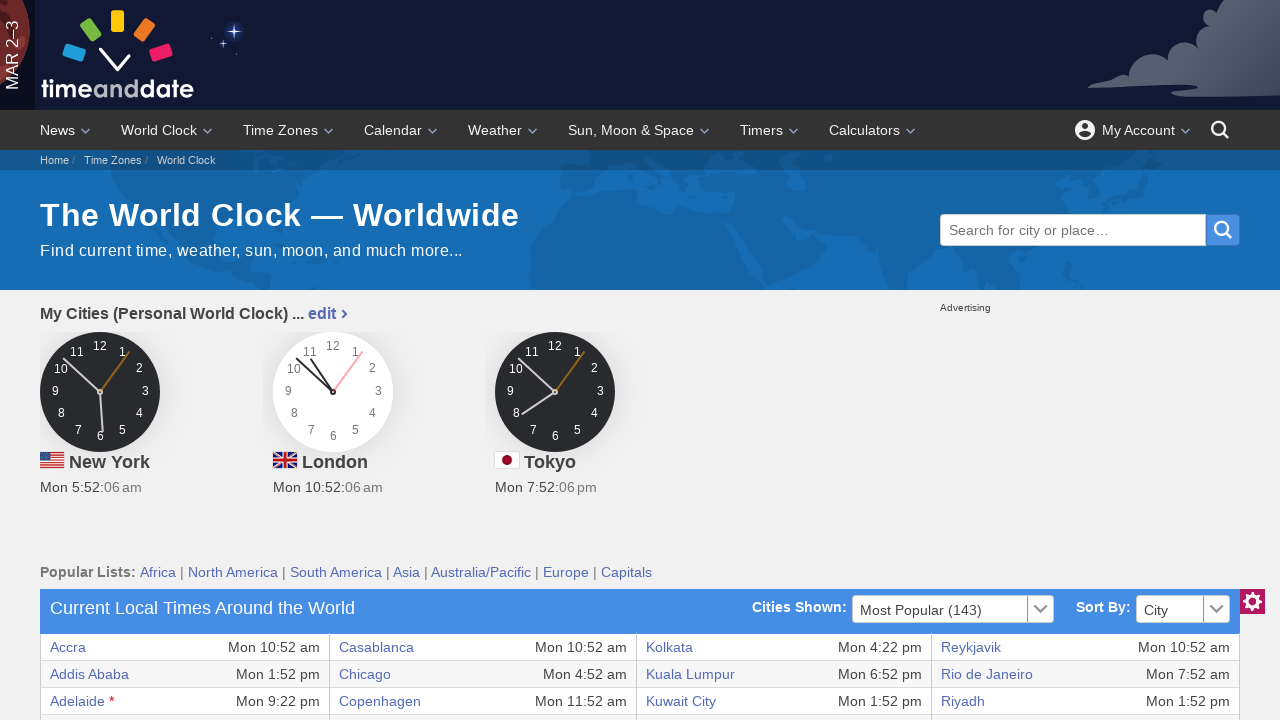